Tests click and hold selection functionality by selecting multiple consecutive items through drag selection

Starting URL: https://automationfc.github.io/jquery-selectable/

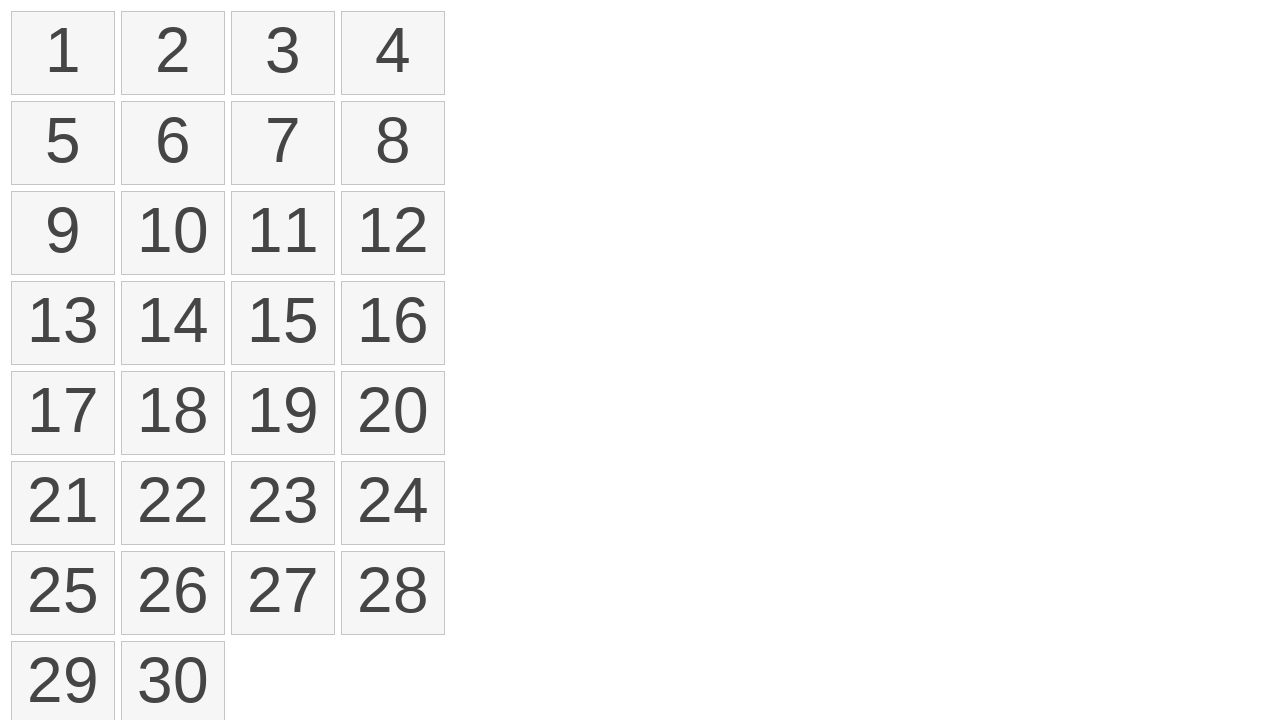

Waited for selectable items to load
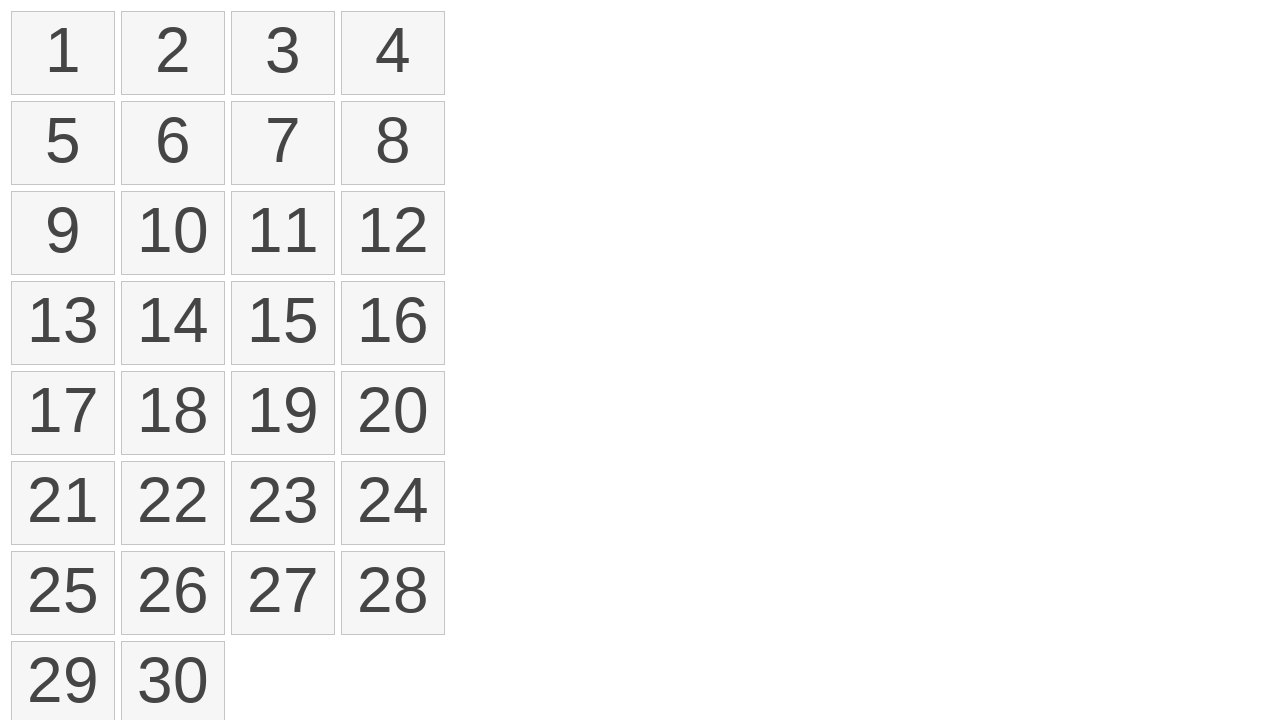

Located first and fourth selectable items
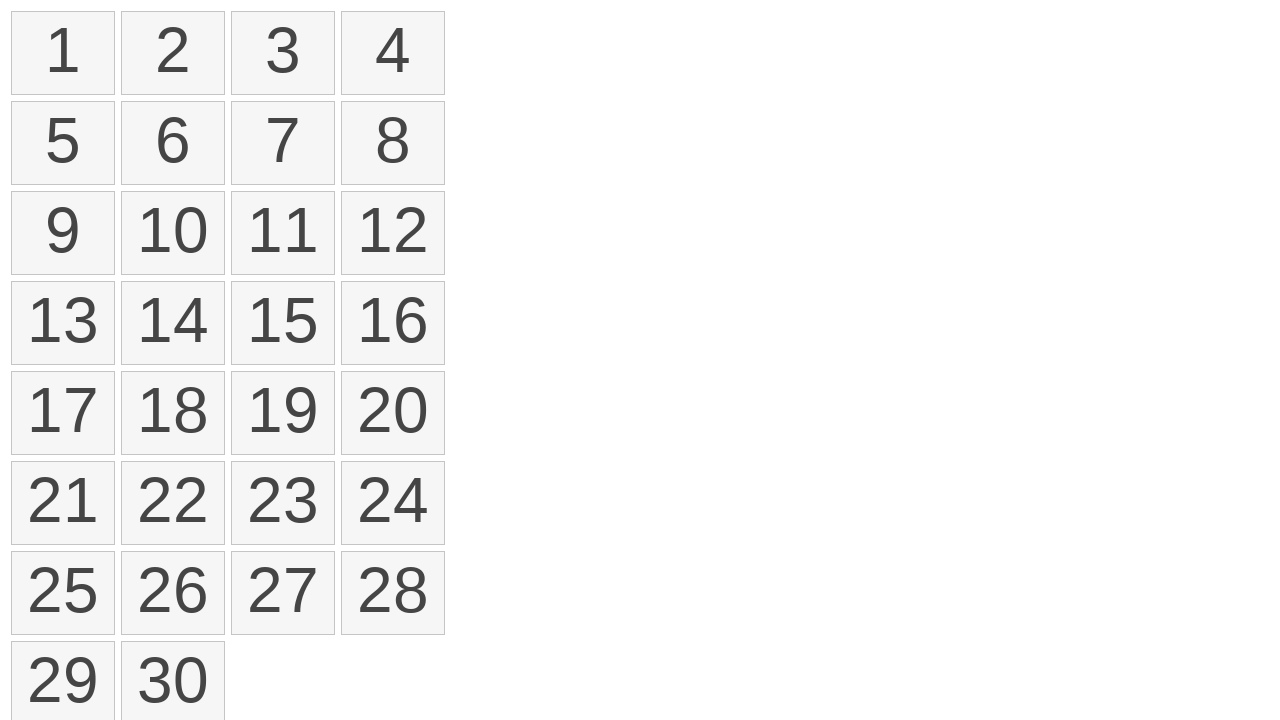

Retrieved bounding boxes for first and fourth items
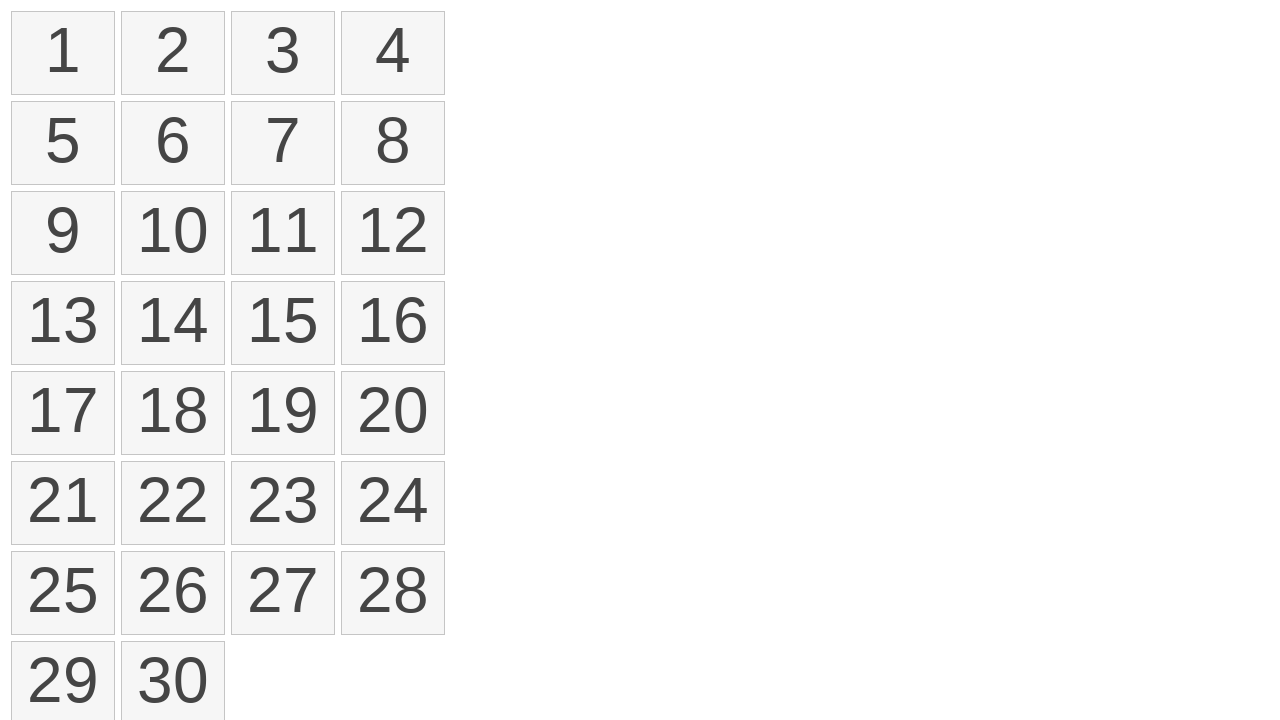

Moved mouse to center of first item at (63, 53)
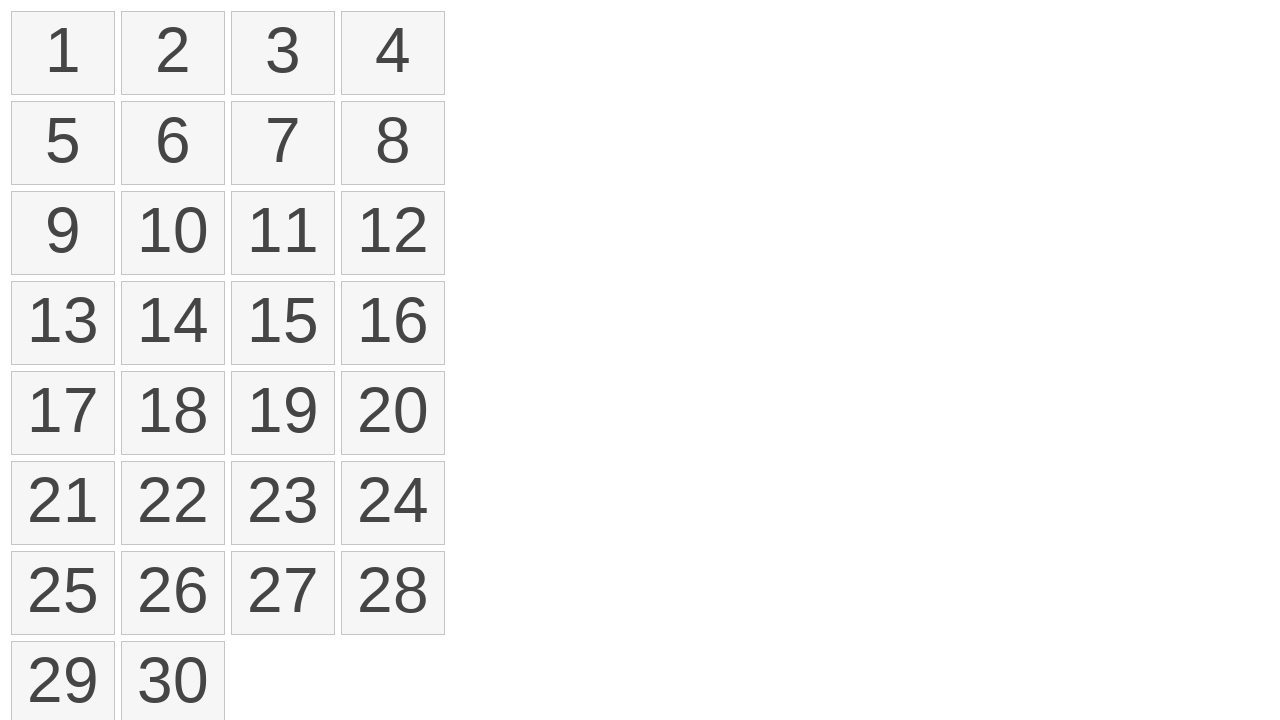

Pressed mouse button down to start drag selection at (63, 53)
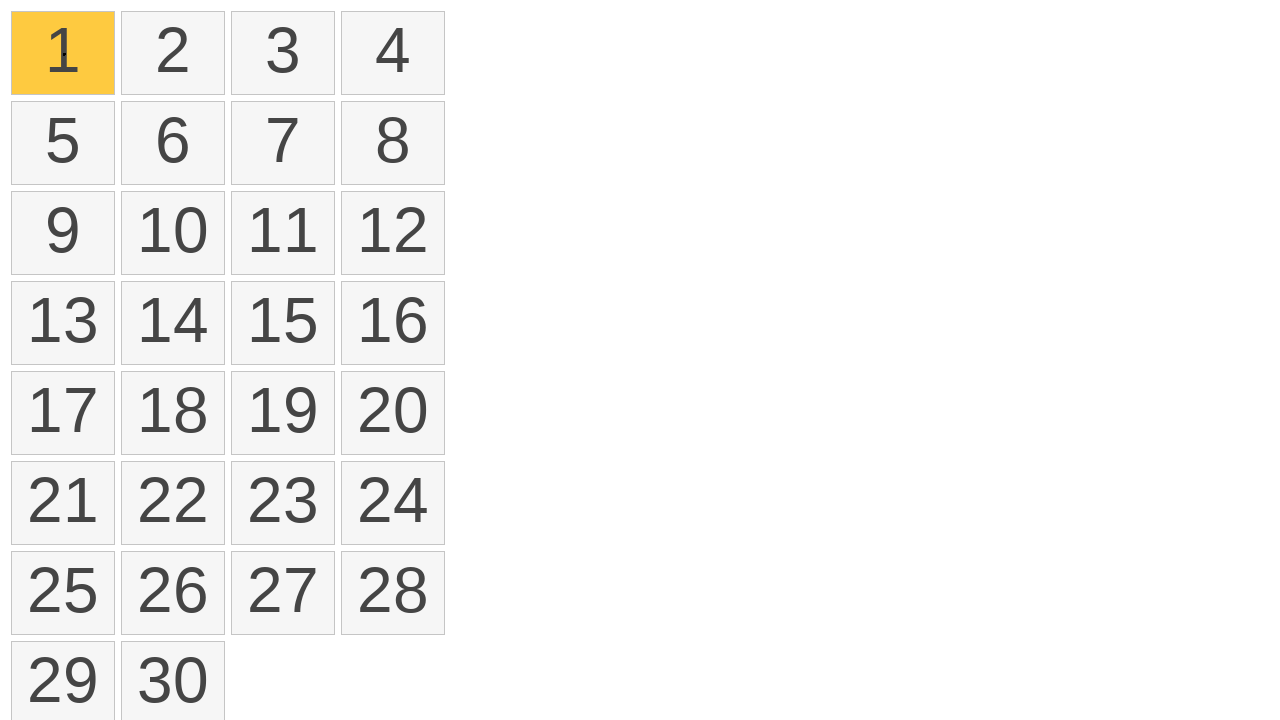

Dragged mouse to center of fourth item to select items 1-4 at (393, 53)
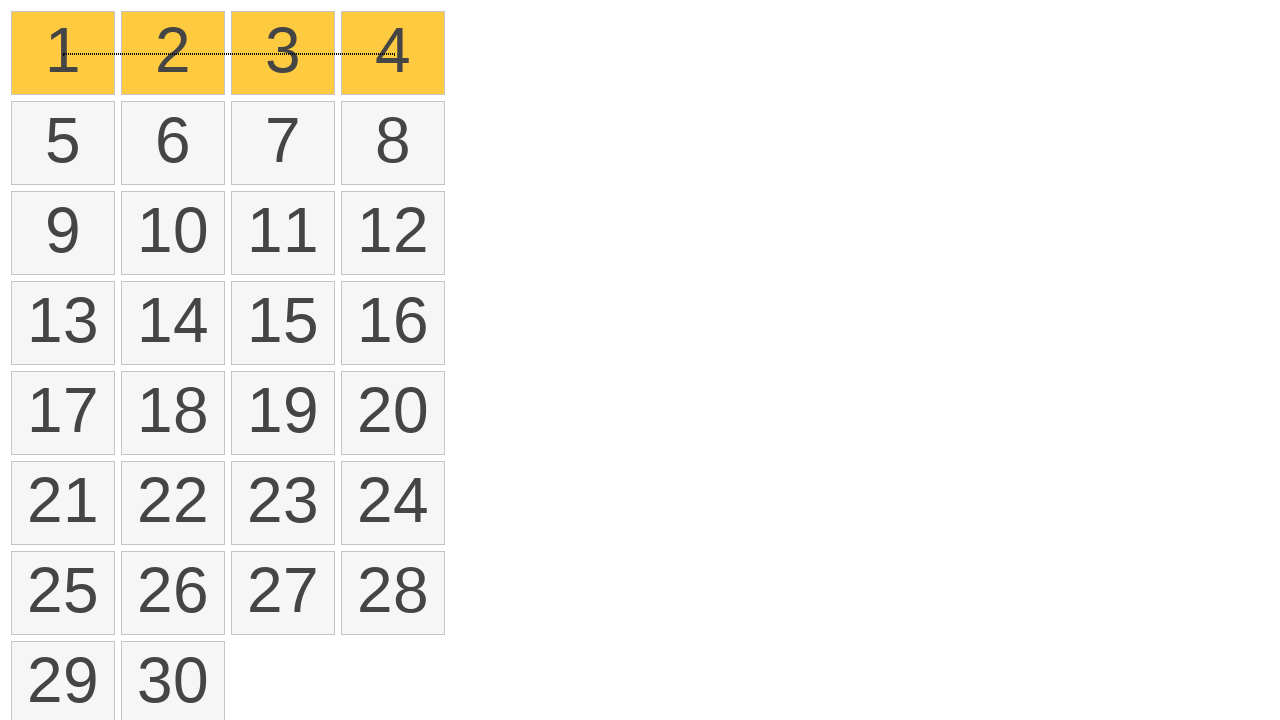

Released mouse button to complete drag selection at (393, 53)
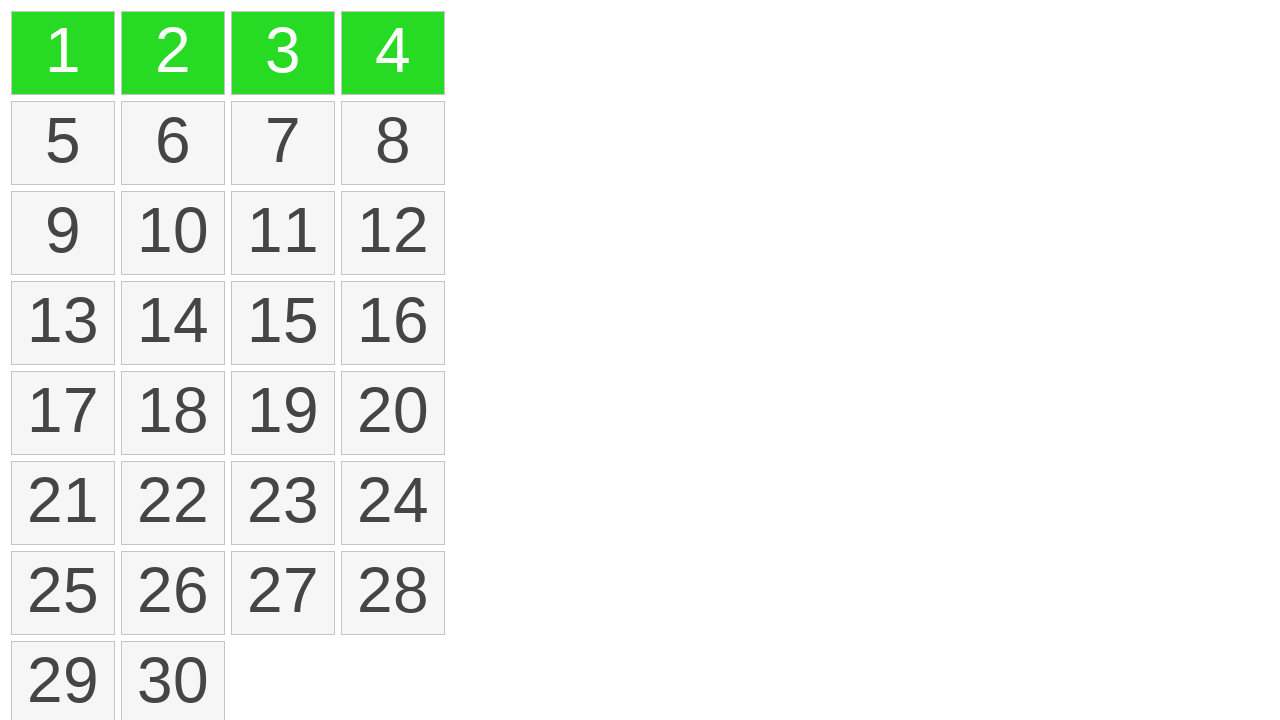

Verified that selected items are marked with ui-selected class
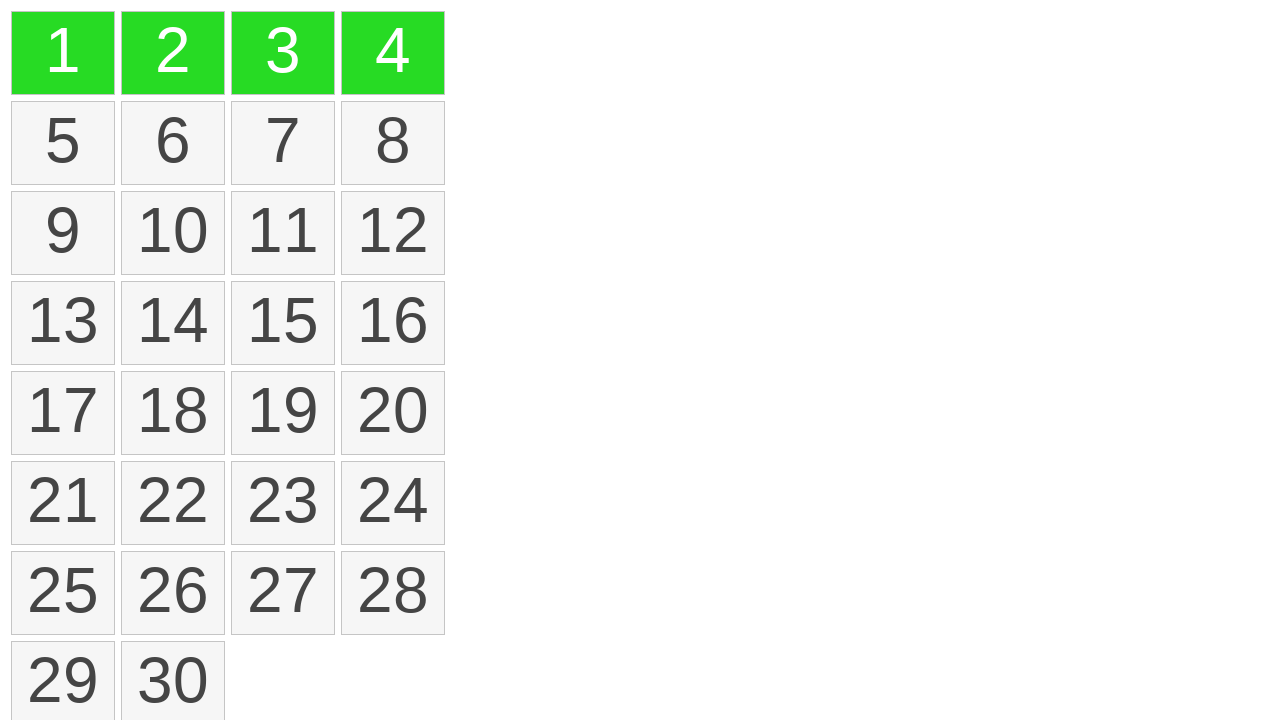

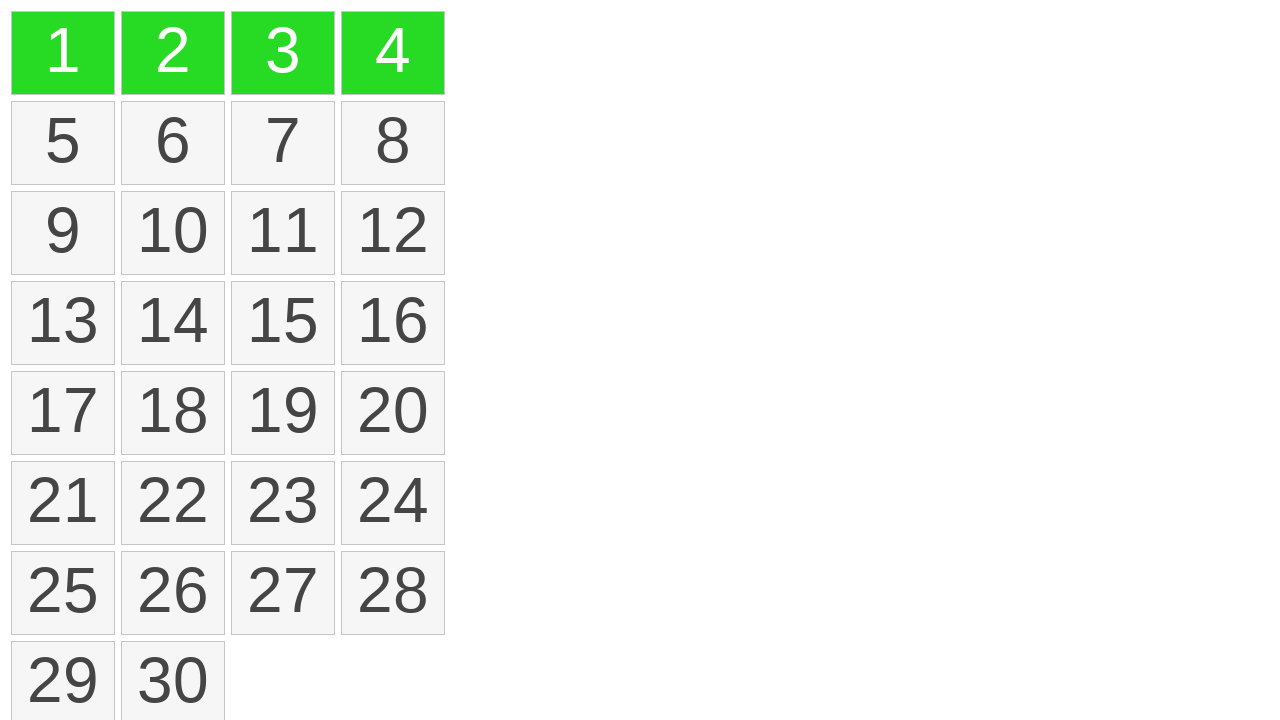